Navigates to the Royal Enfield India homepage and waits for the page to load

Starting URL: https://www.royalenfield.com/in/en/home/

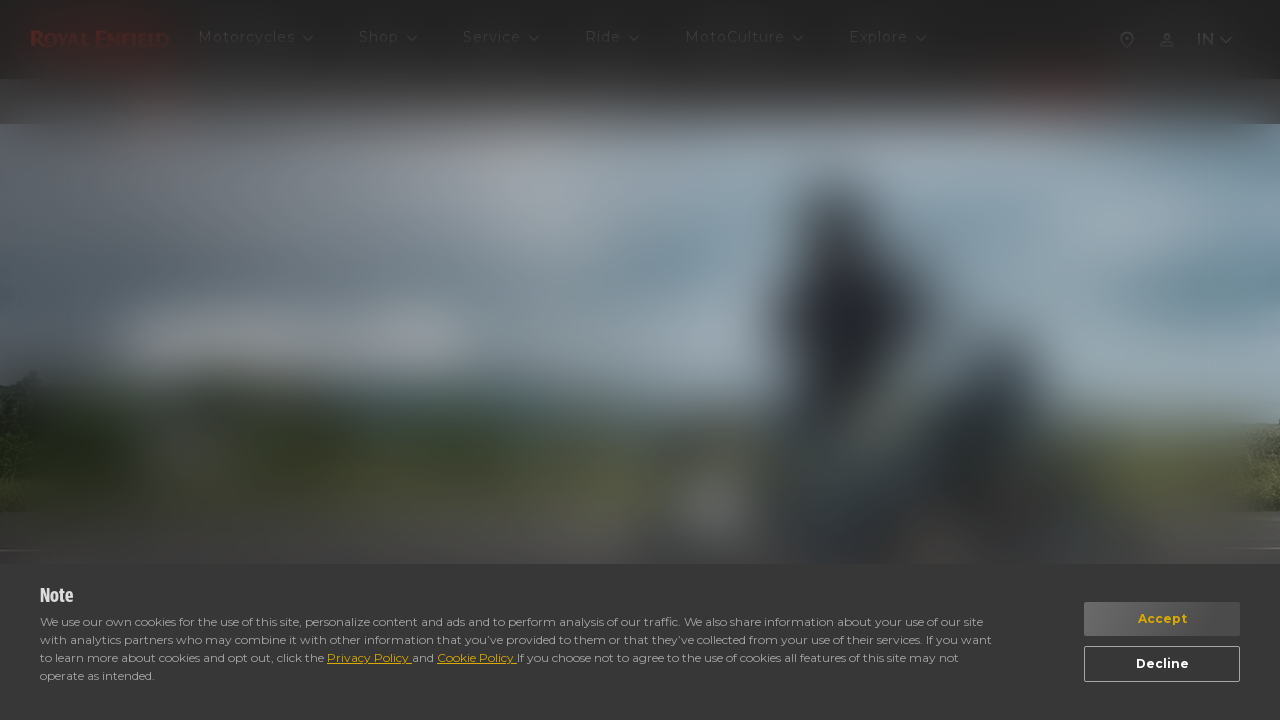

Waited for Royal Enfield India homepage to reach domcontentloaded state
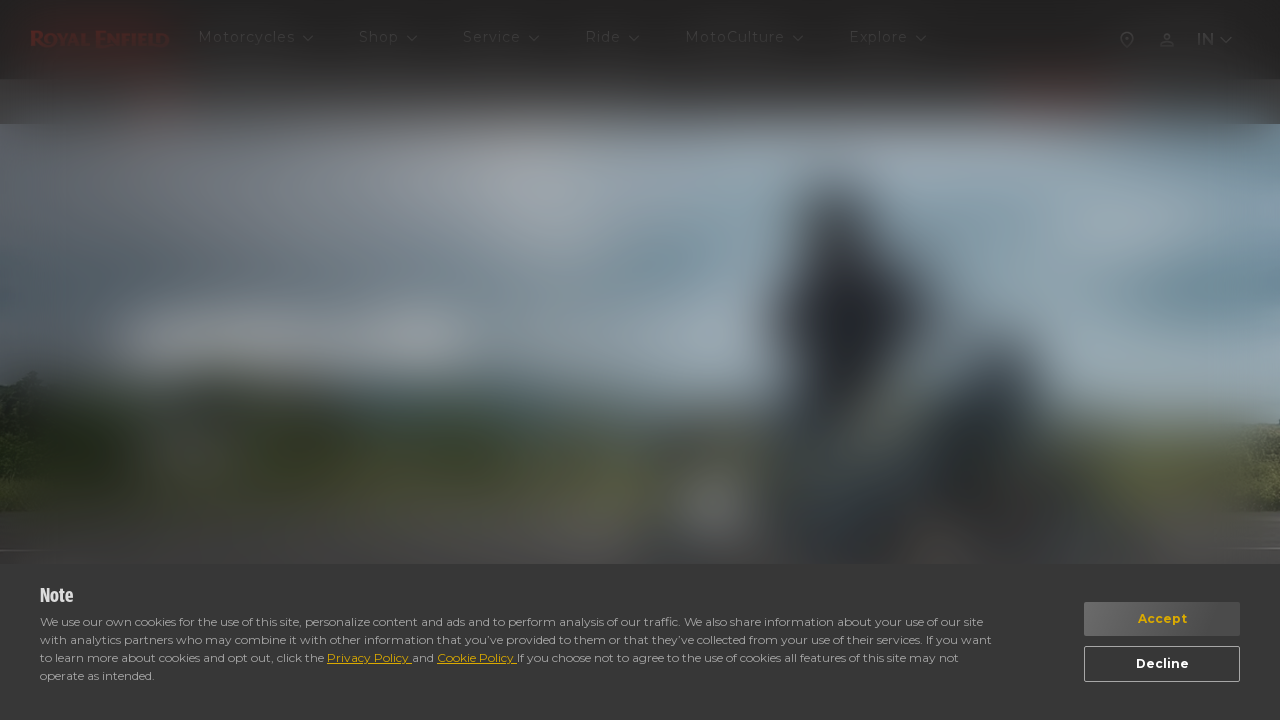

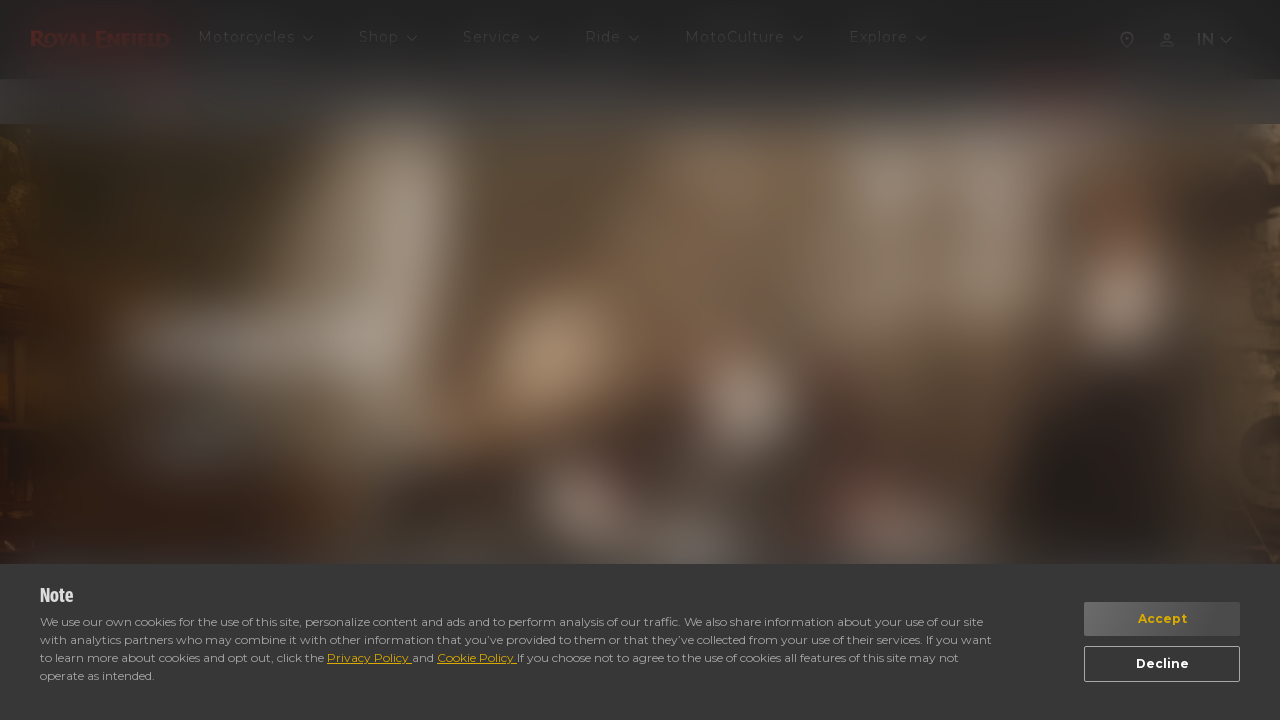